Navigates to a practice automation page and verifies the page loads successfully

Starting URL: https://rahulshettyacademy.com/AutomationPractice/

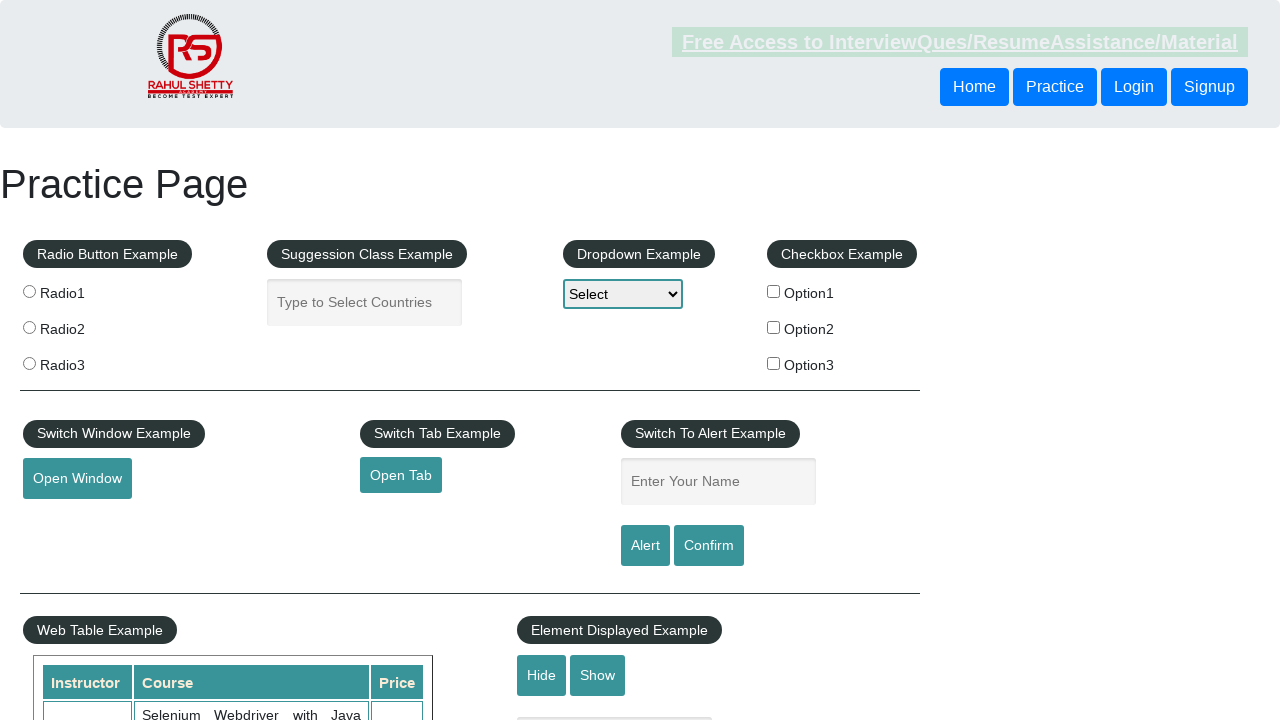

Waited for page to reach networkidle state
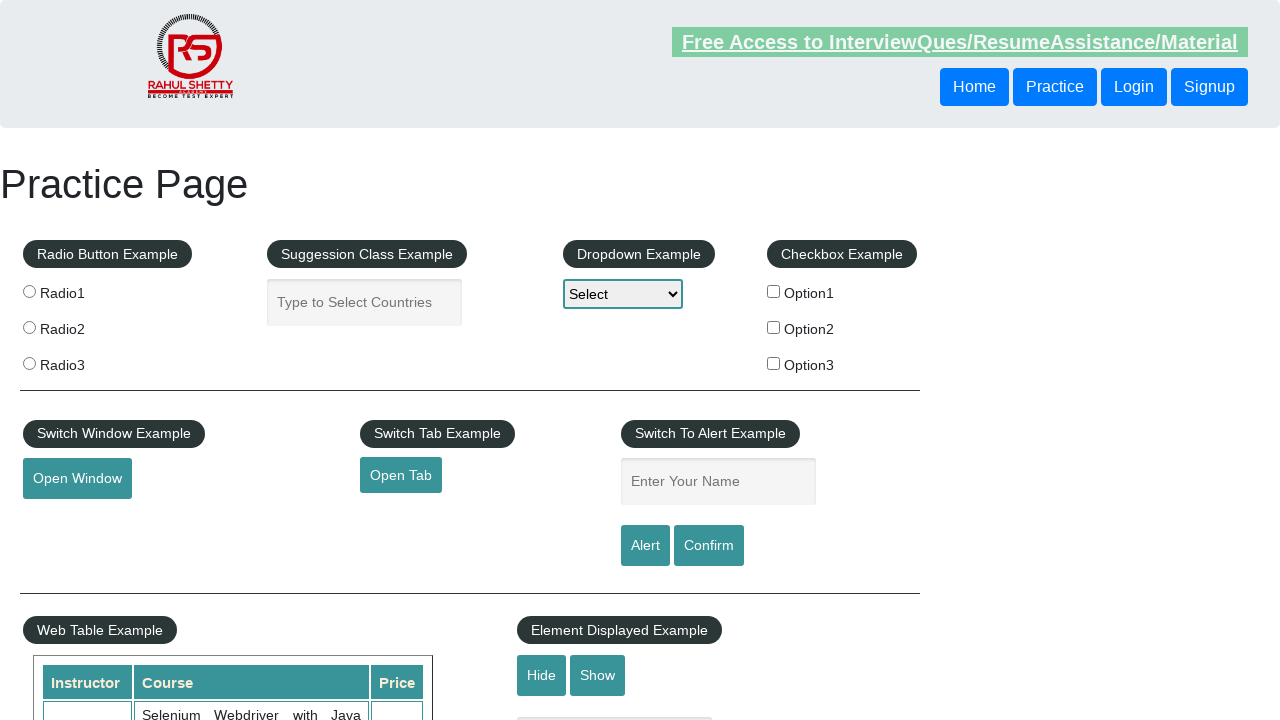

Verified body element loaded within 5 second timeout
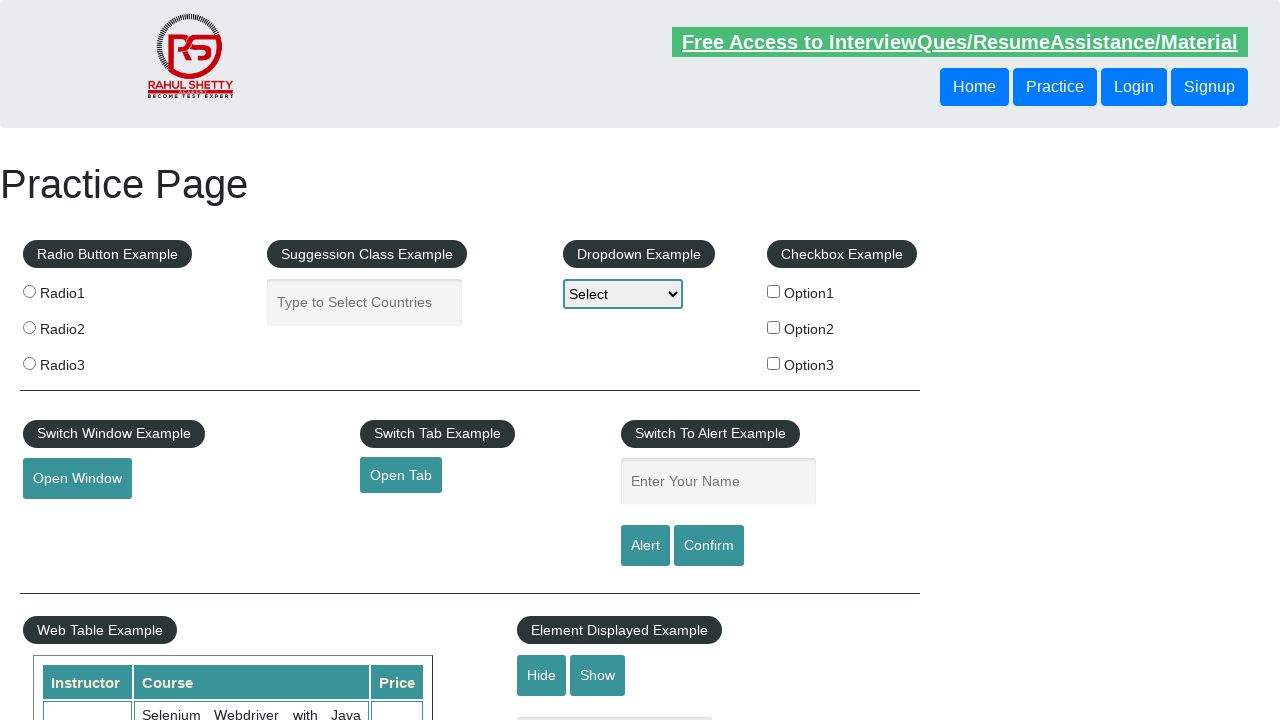

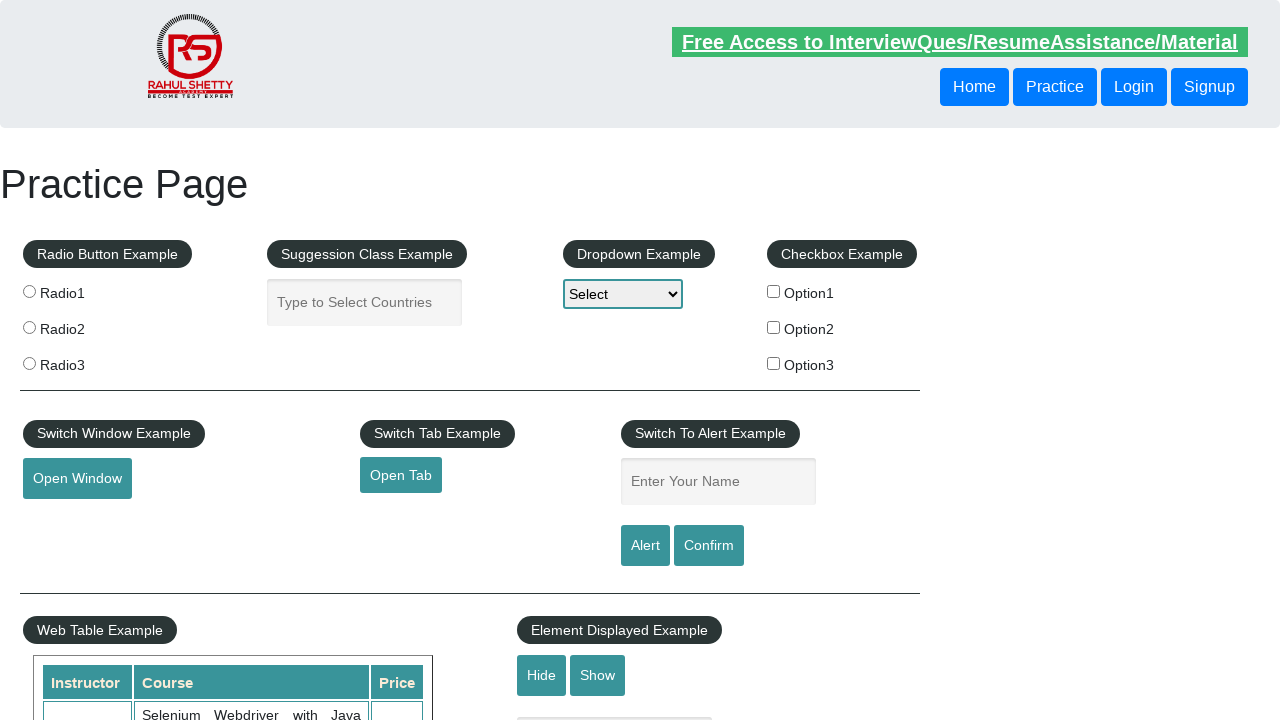